Tests a jQuery combo tree dropdown by clicking on the input box and selecting multiple choices from the dropdown options

Starting URL: https://www.jqueryscript.net/demo/Drop-Down-Combo-Tree/

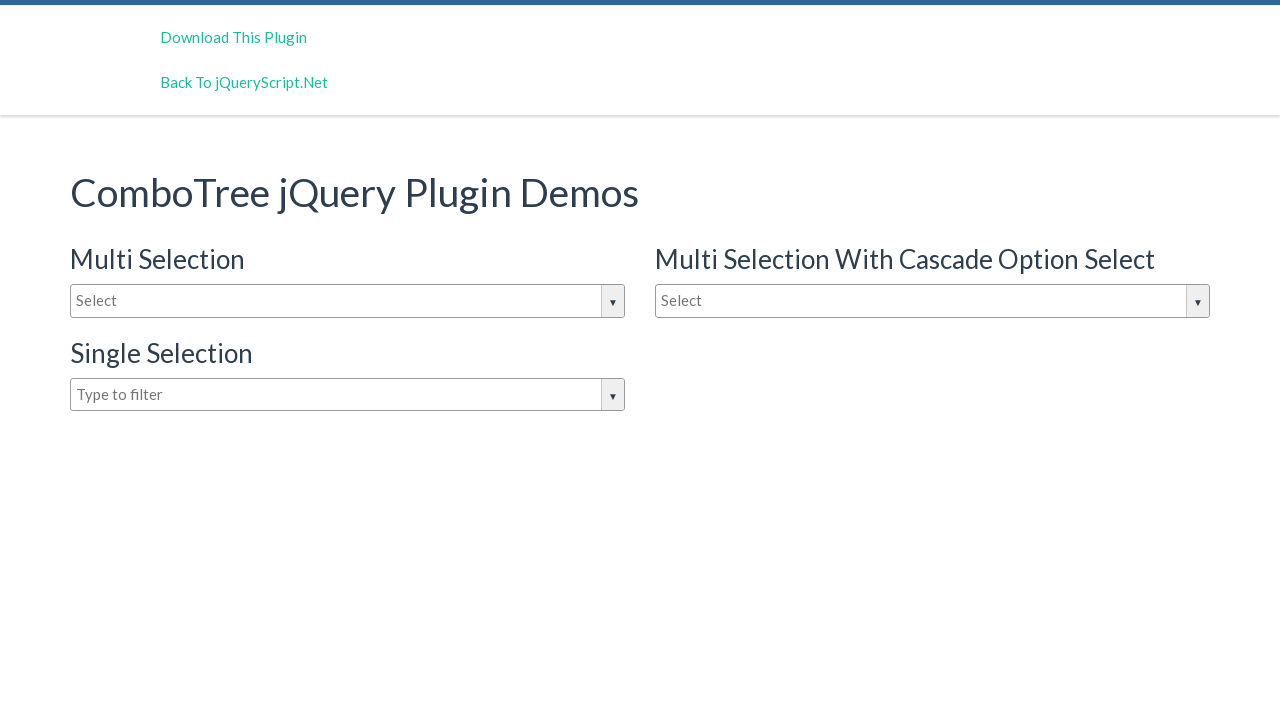

Clicked on the combo tree input box to open dropdown at (348, 301) on #justAnInputBox
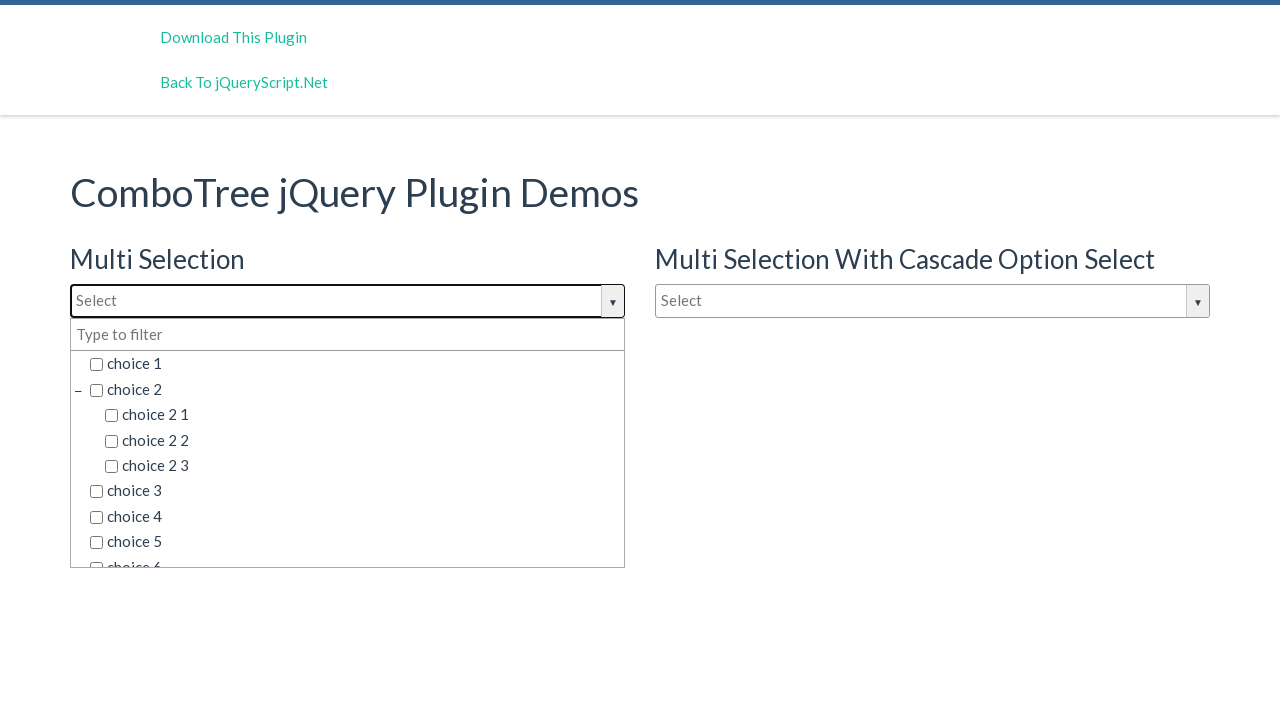

Dropdown options became visible
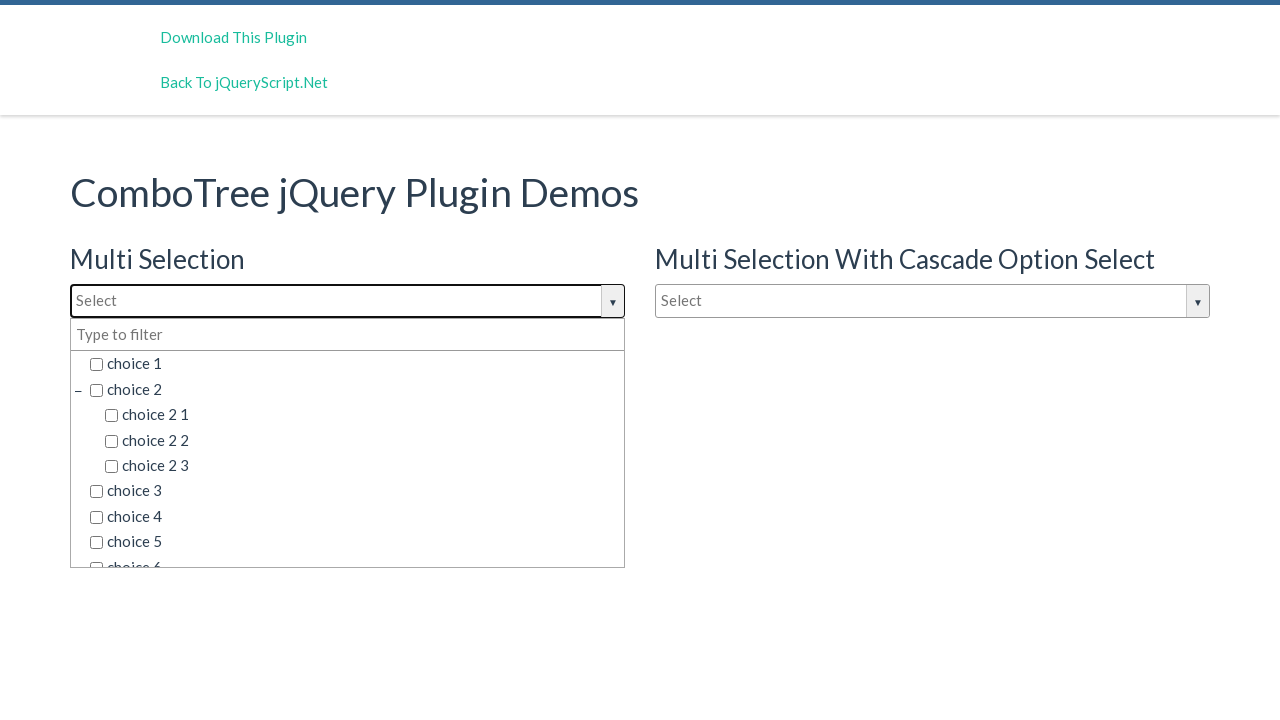

Selected dropdown option 'choice 3' at (355, 491) on span.comboTreeItemTitle >> nth=5
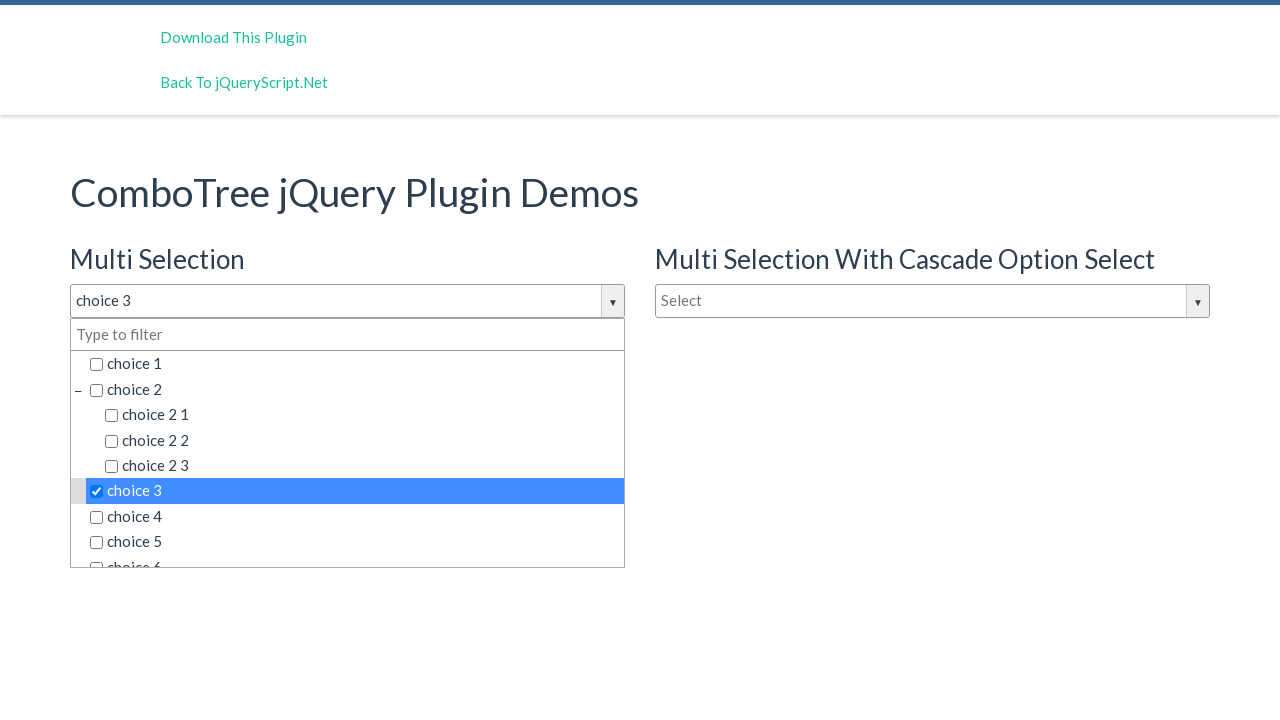

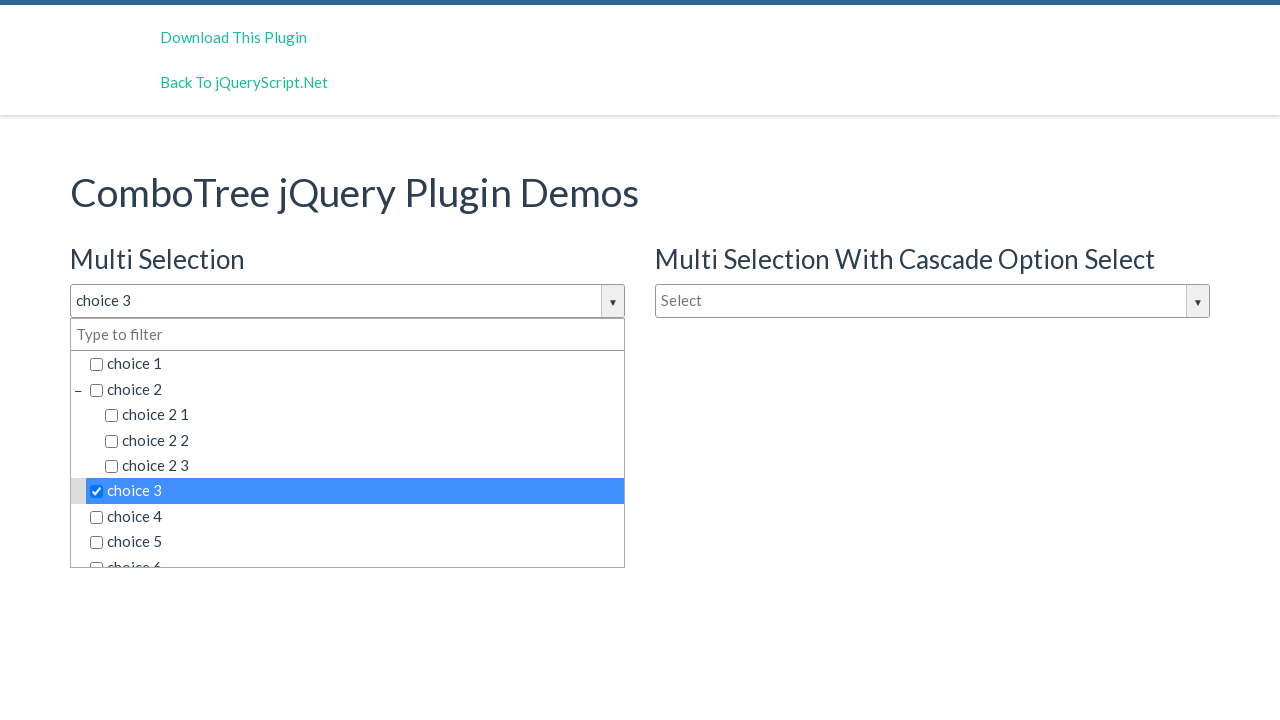